Tests drag and drop functionality by dragging an element from one position and dropping it to another position within an iframe

Starting URL: https://jqueryui.com/droppable/

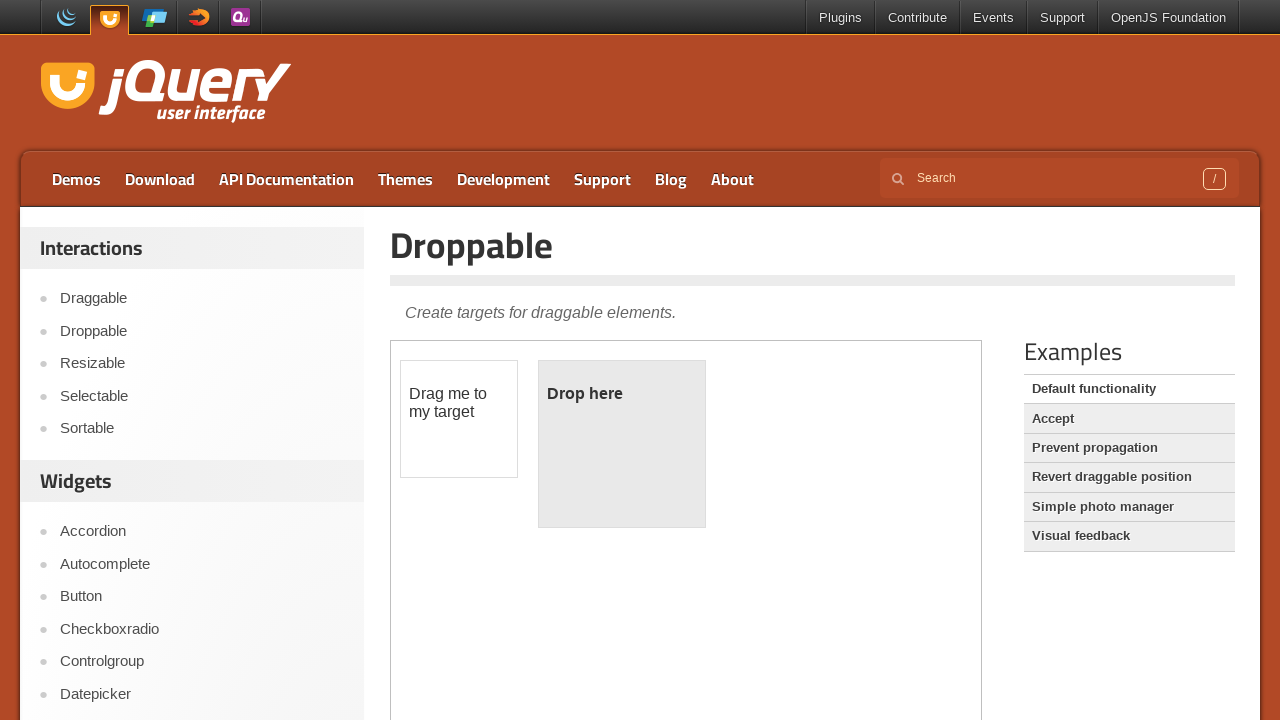

Located the iframe containing drag and drop demo
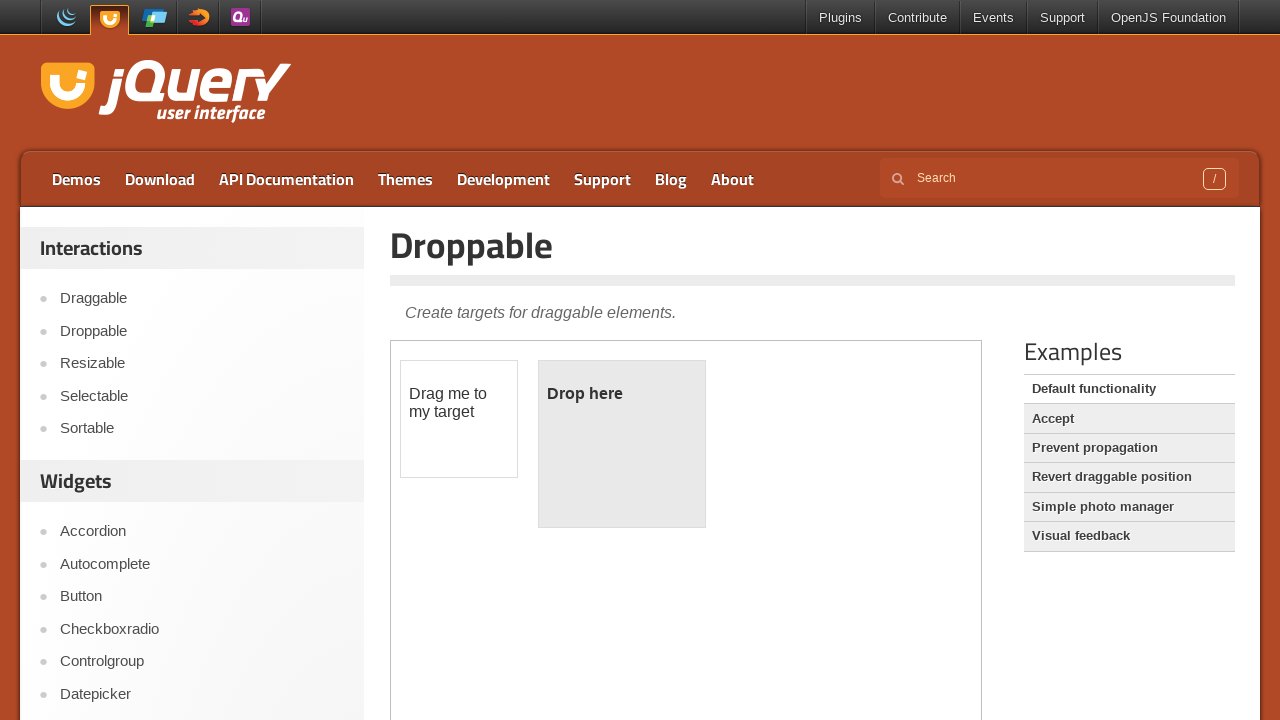

Located the draggable element
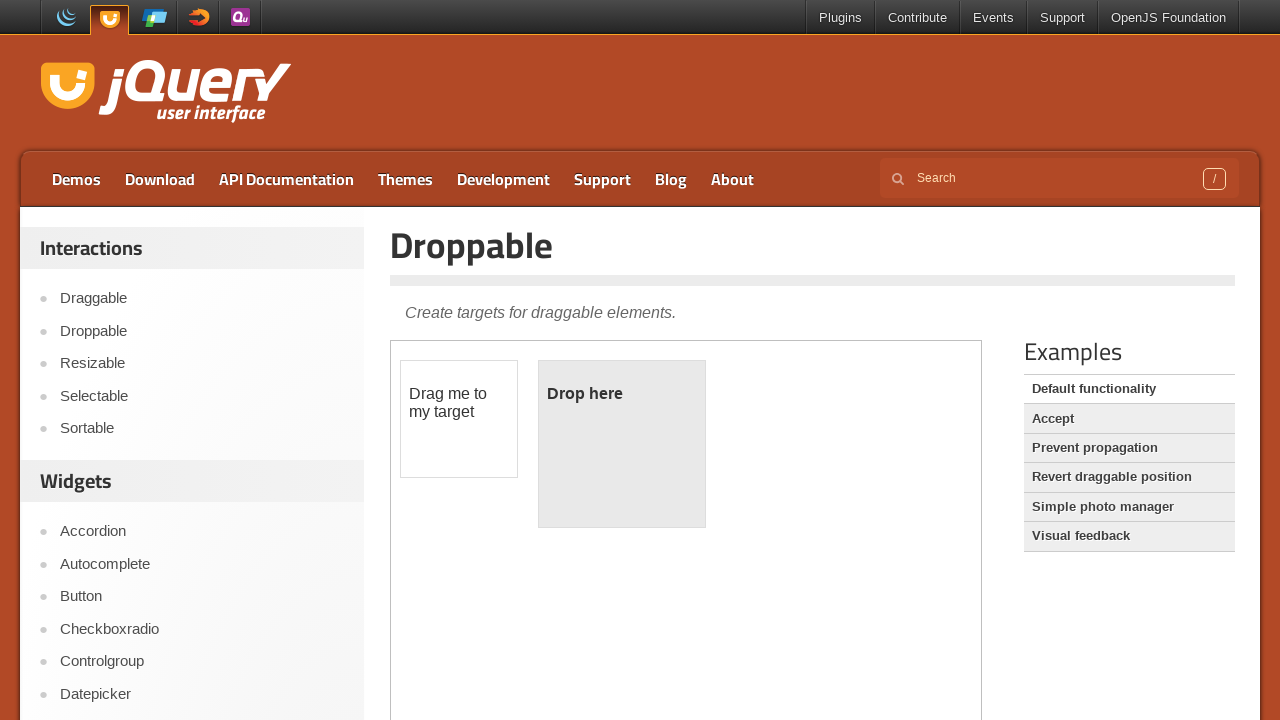

Located the droppable element
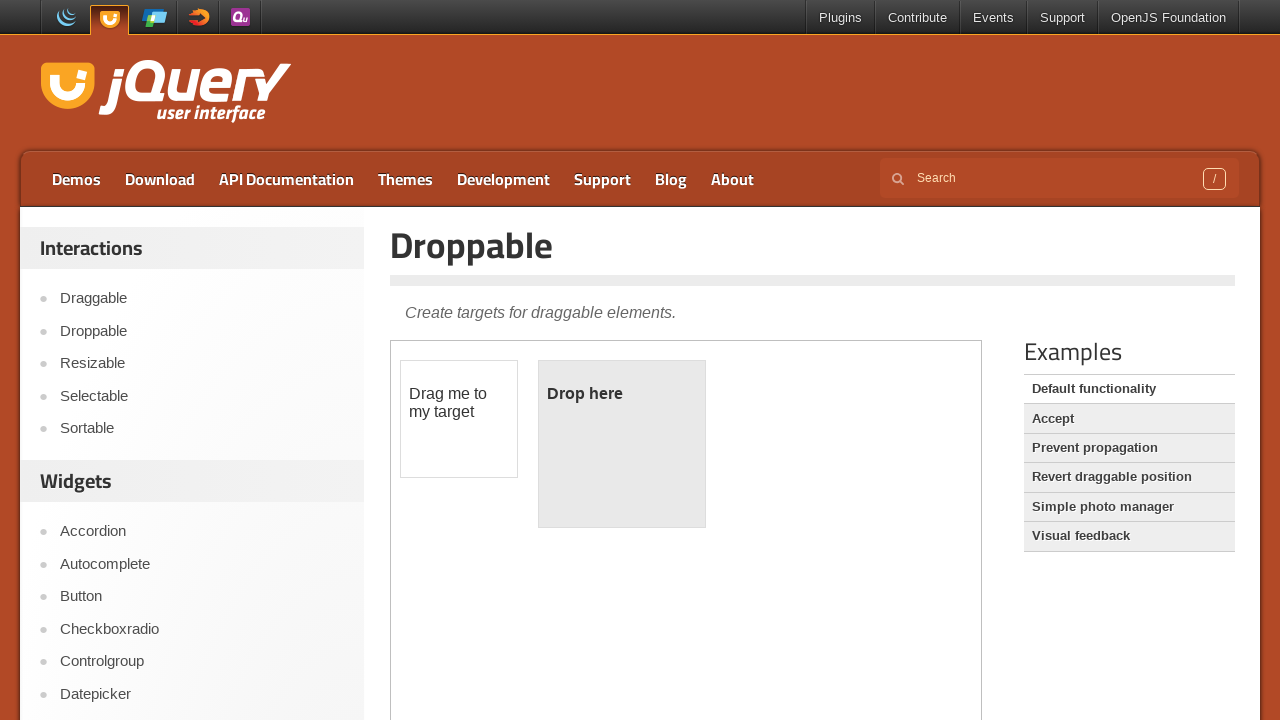

Dragged element from draggable to droppable position at (622, 444)
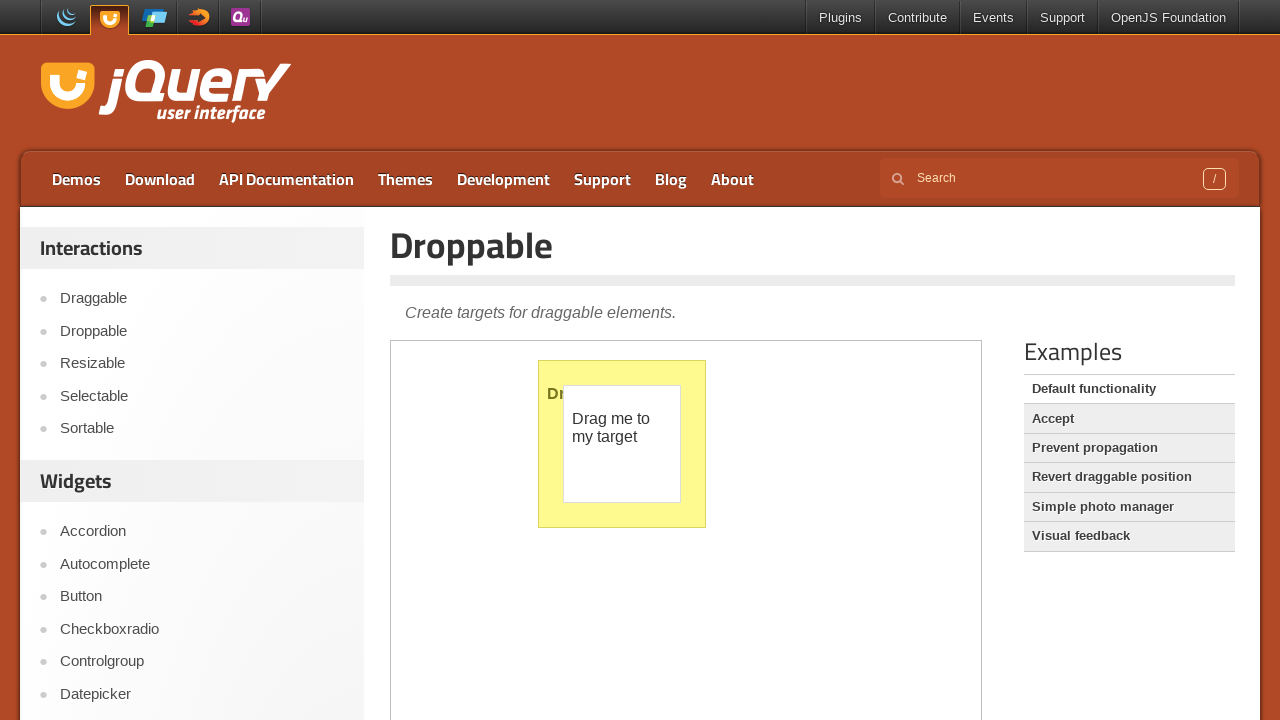

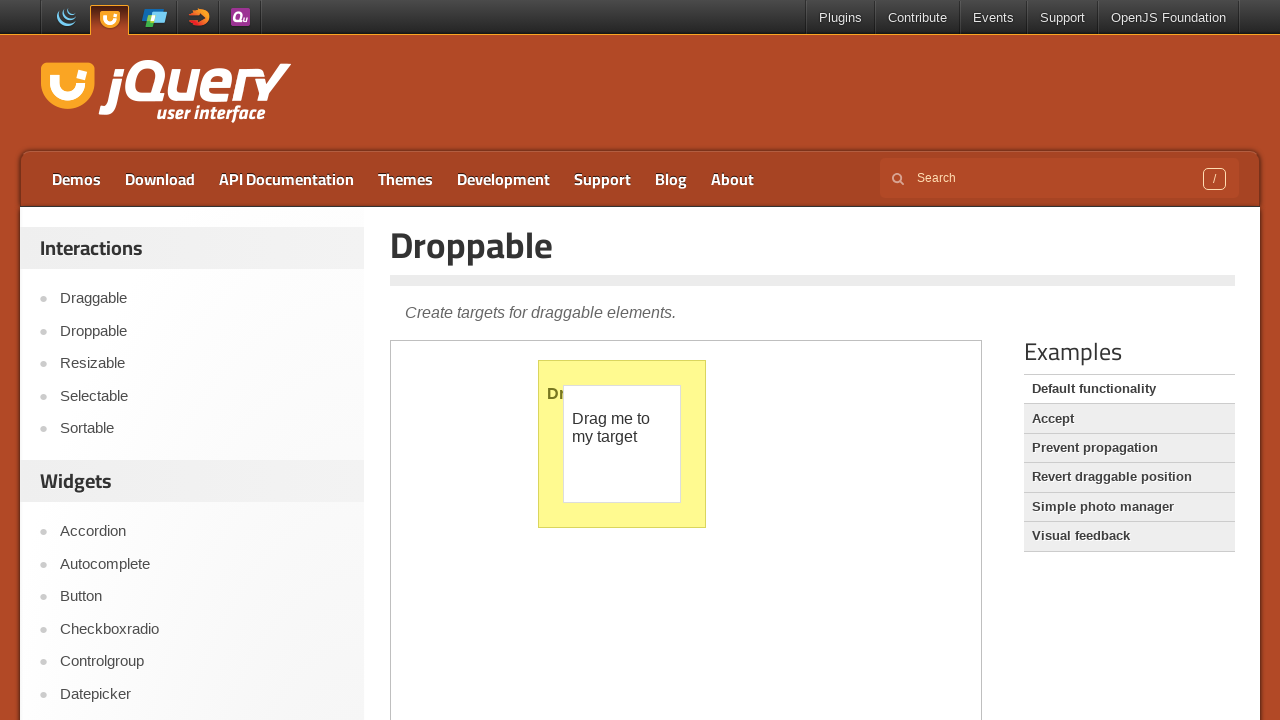